Tests navigation from the LMS homepage to the Contact page by clicking the Contact link and verifying page titles

Starting URL: https://alchemy.hguy.co/lms

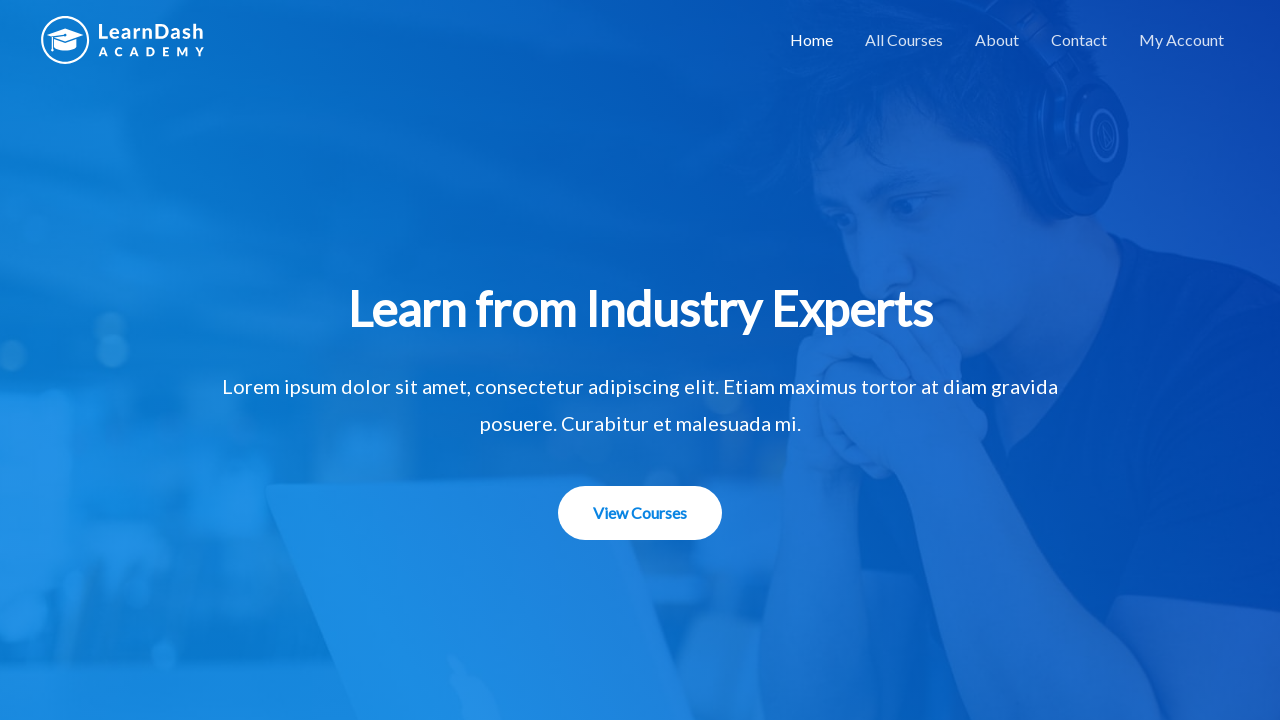

Verified homepage title is 'Alchemy LMS – An LMS Application'
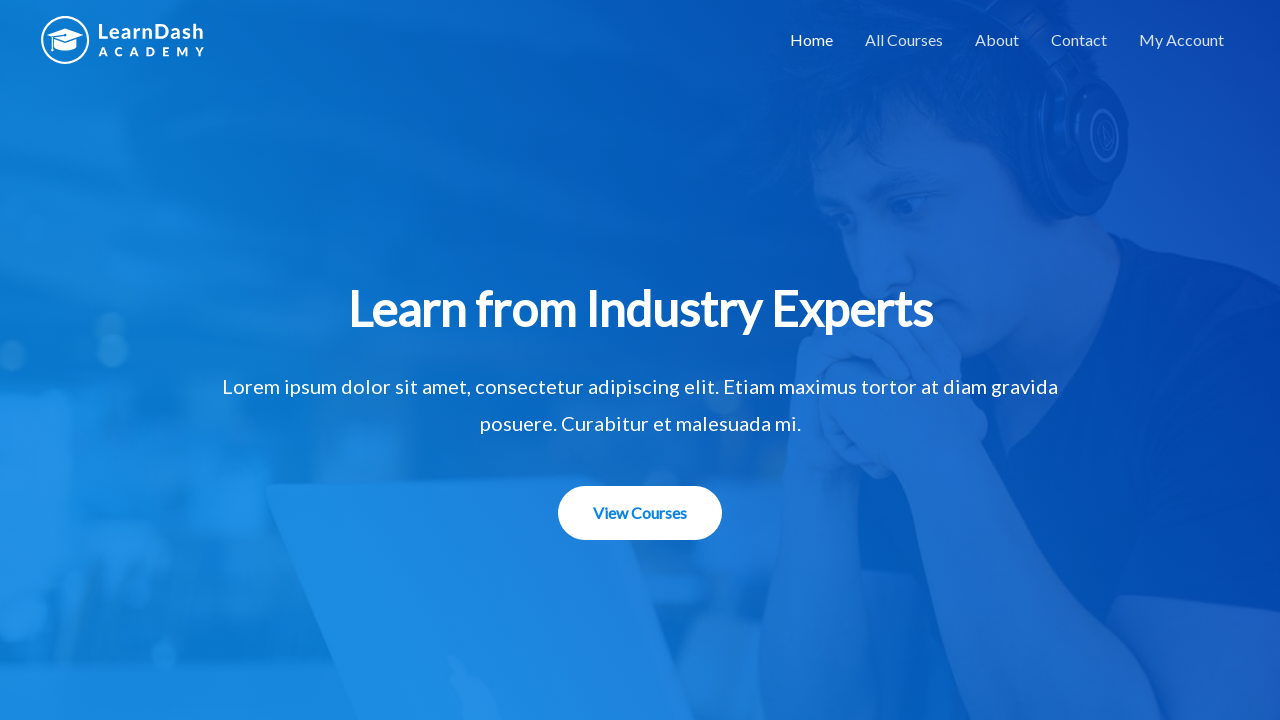

Clicked Contact link in navigation at (1079, 40) on xpath=//a[text()='Contact']
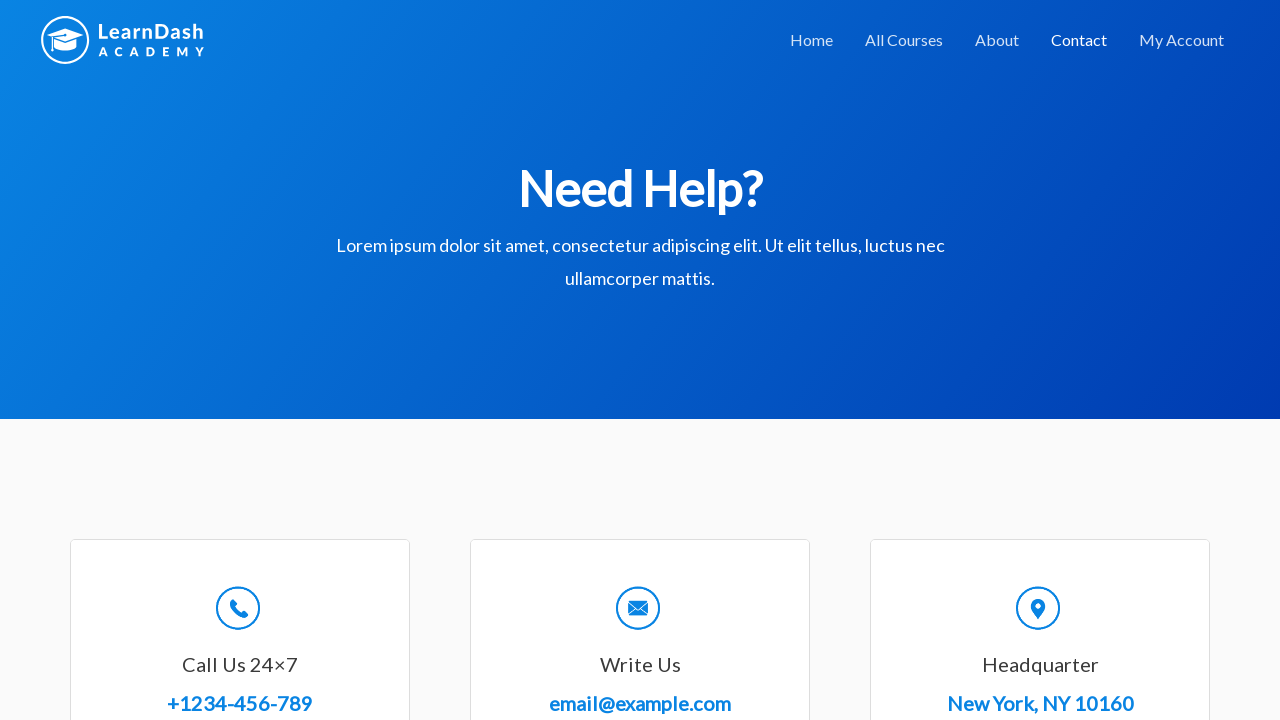

Contact page loaded
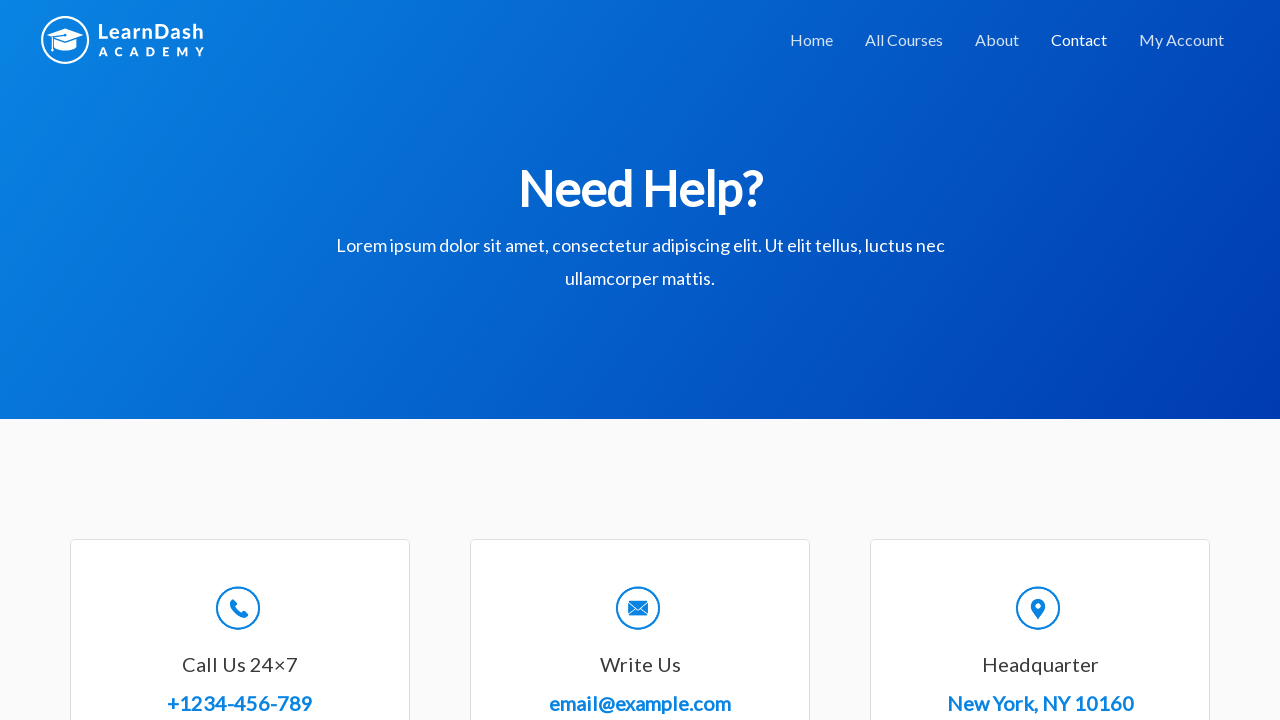

Verified Contact page title is 'Contact – Alchemy LMS'
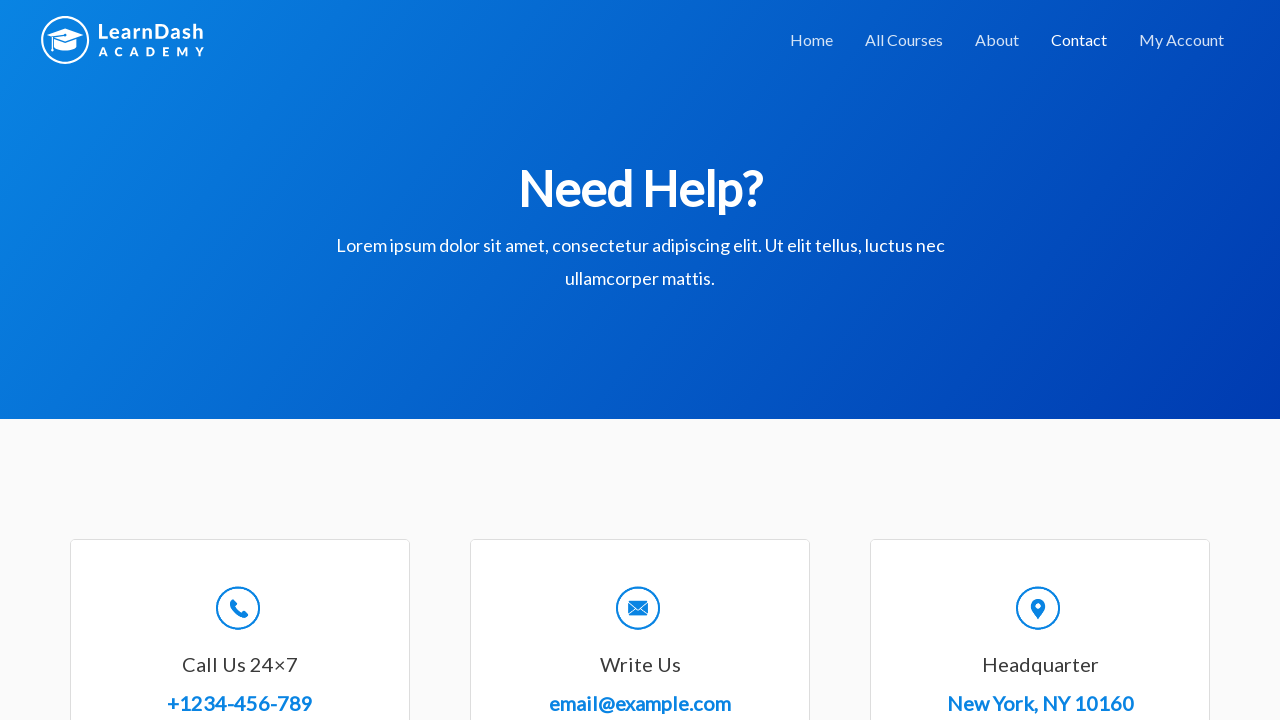

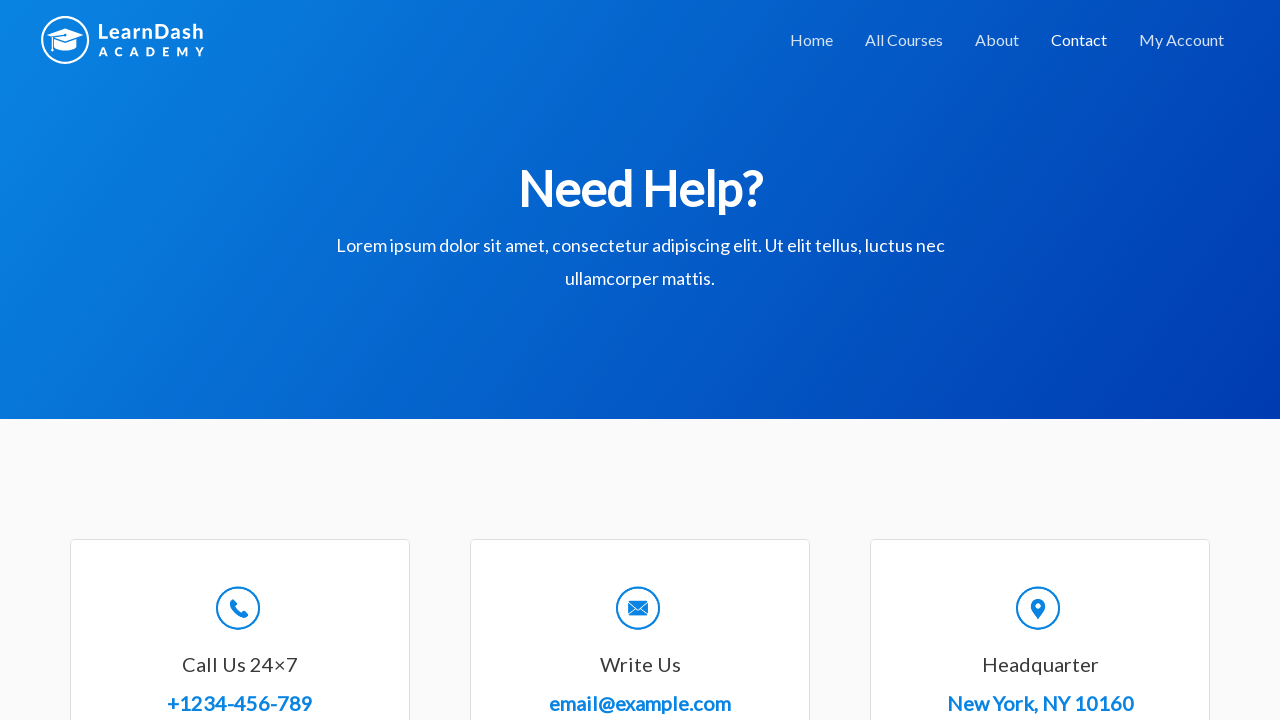